Tests the prefecture dropdown selector on Jalan.net by clicking on the dropdown and selecting the first few prefecture options from the list.

Starting URL: https://www.jalan.net/

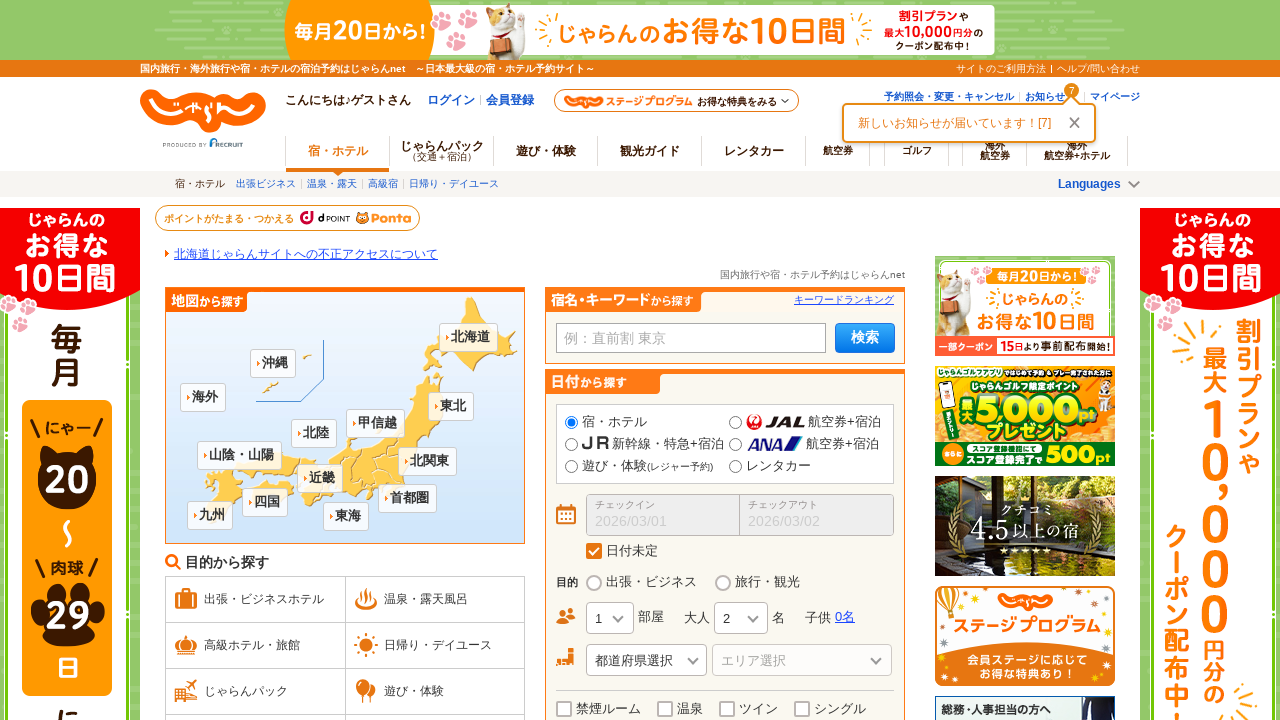

Clicked on the prefecture dropdown to open it at (646, 660) on select[name='kenCd']
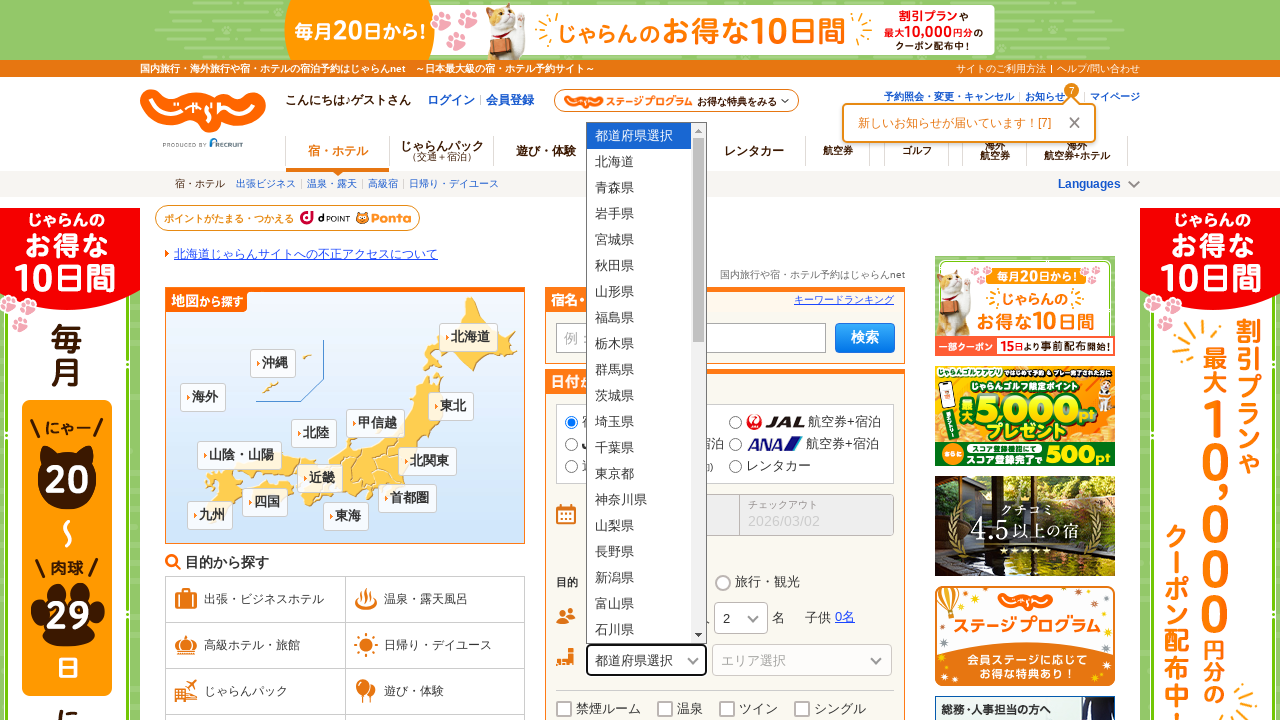

Selected the first prefecture option from the dropdown on select[name='kenCd']
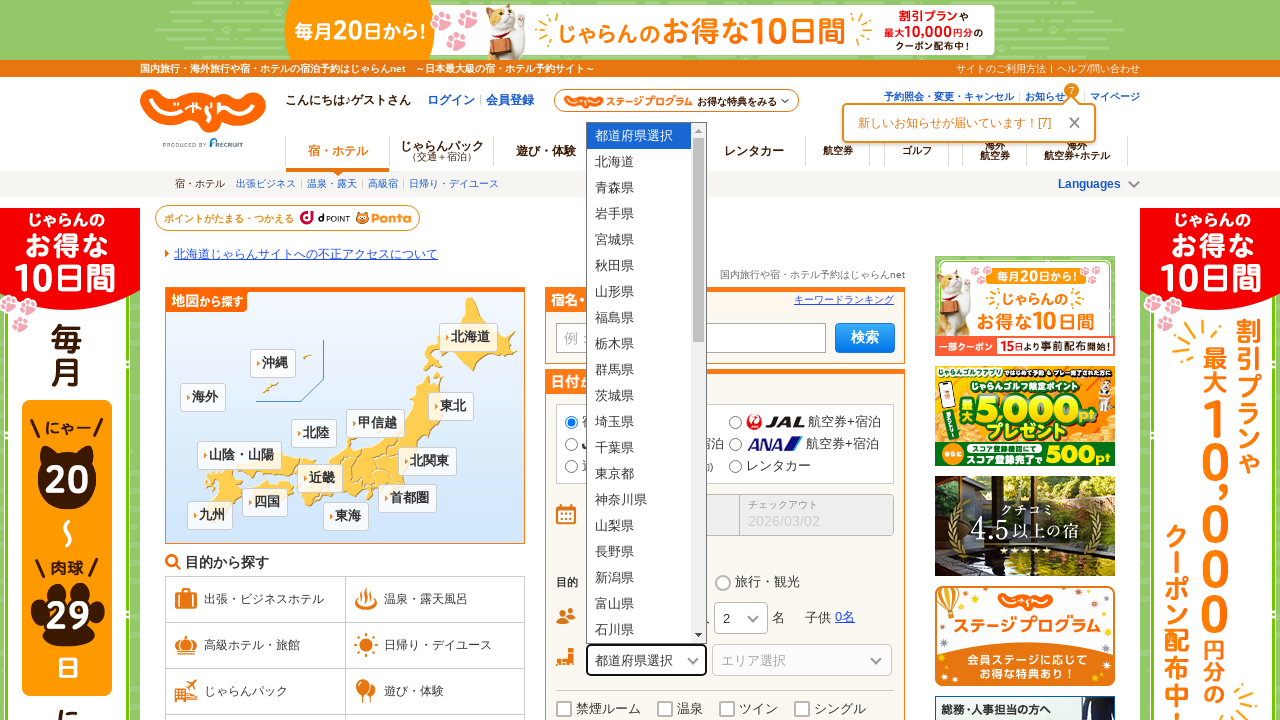

Selected the second prefecture option from the dropdown on select[name='kenCd']
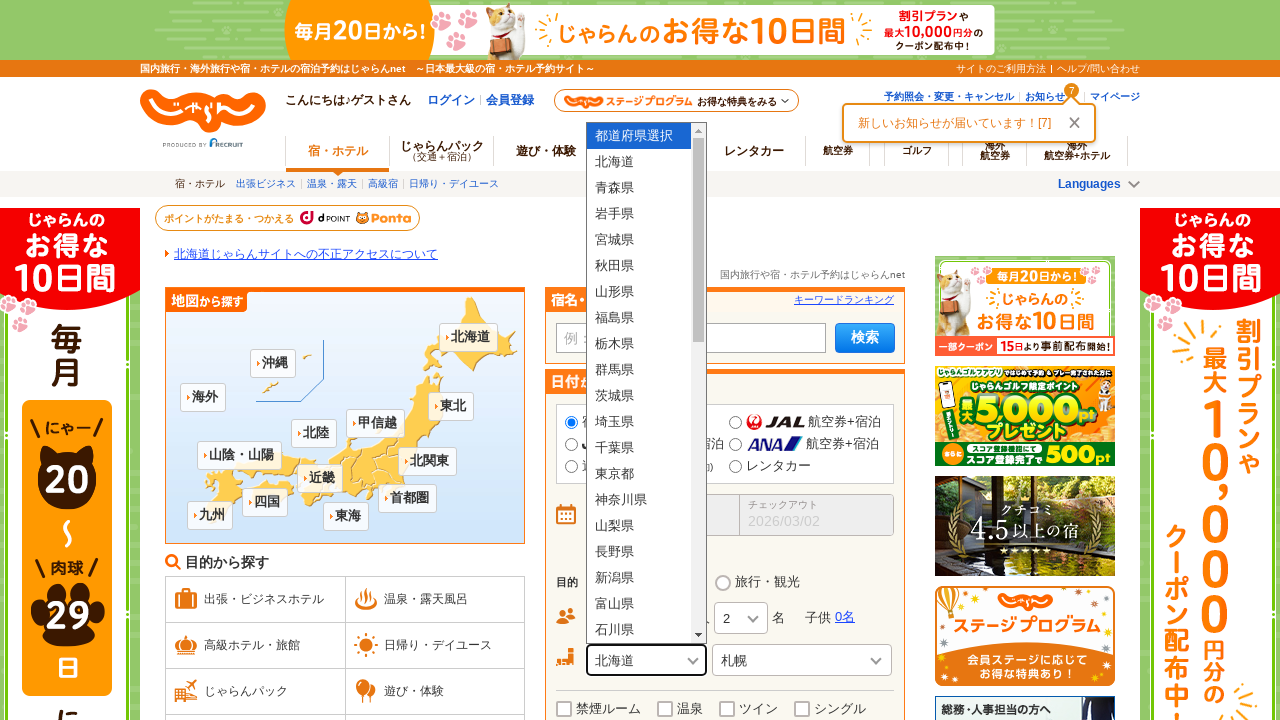

Waited briefly to observe the selection
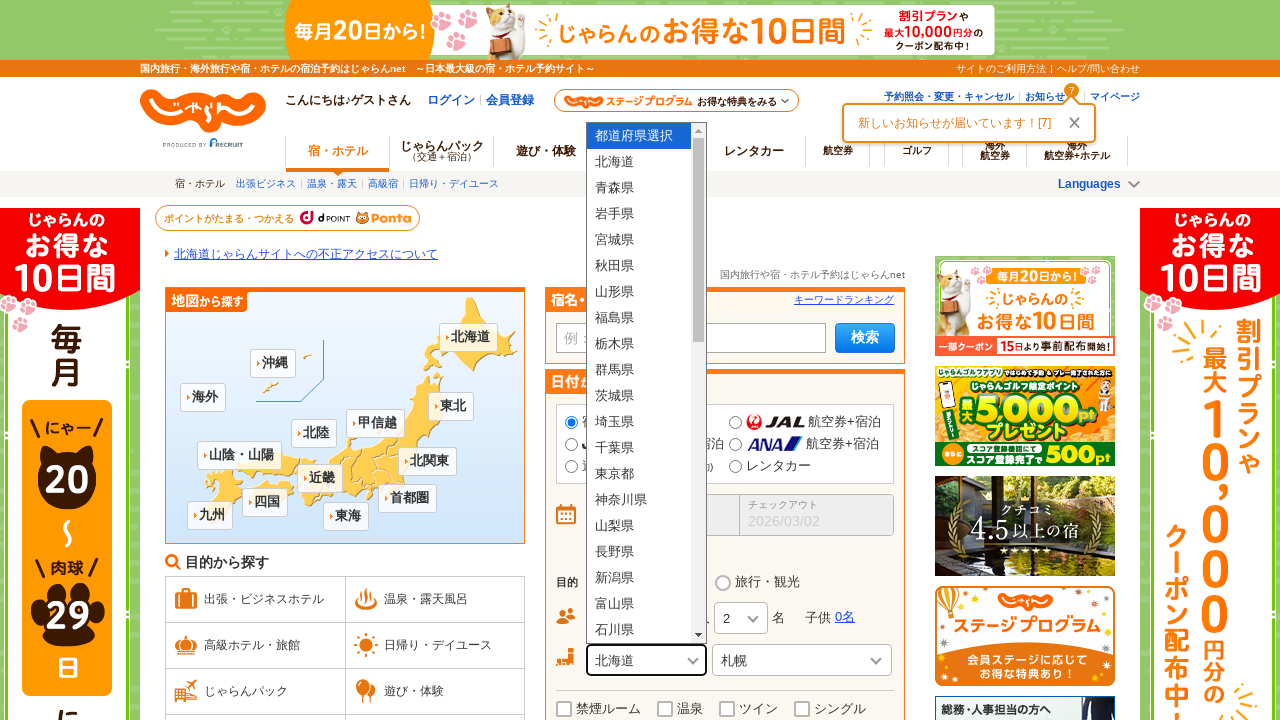

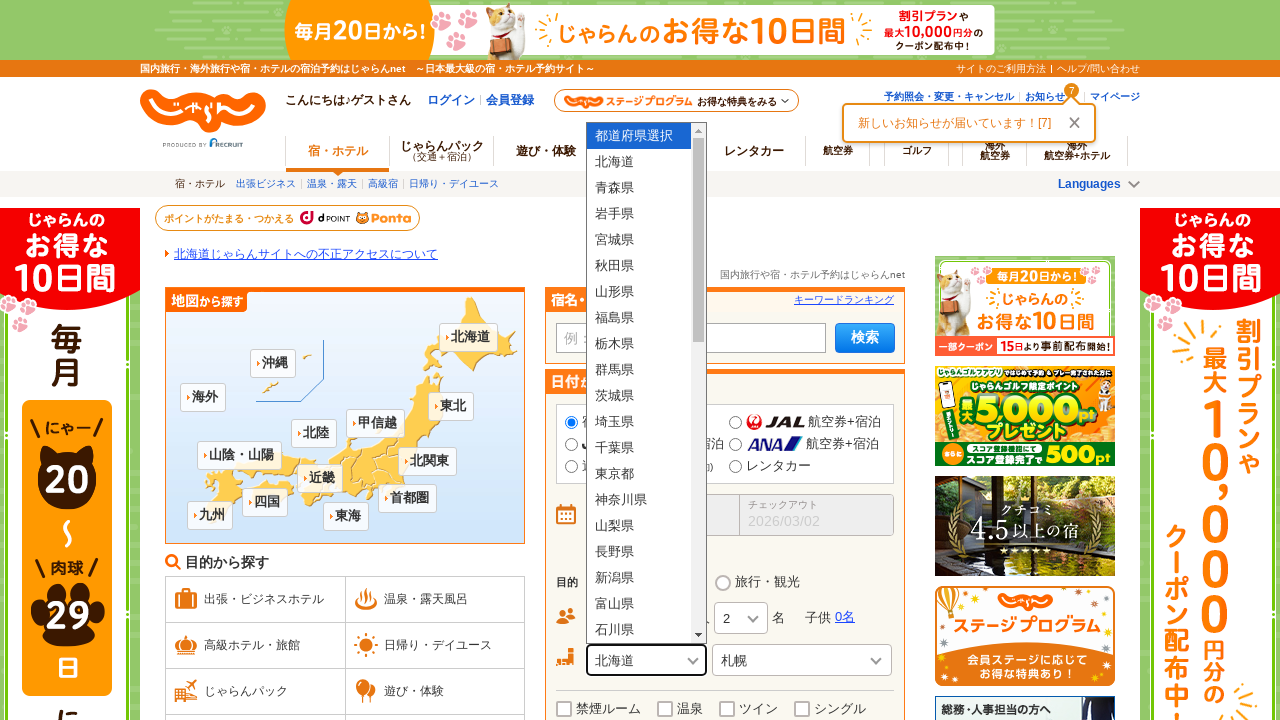